Tests hover functionality over a menu element within an iframe to verify that a submenu becomes visible when hovering over a parent menu item

Starting URL: http://jqueryui.com/menu/

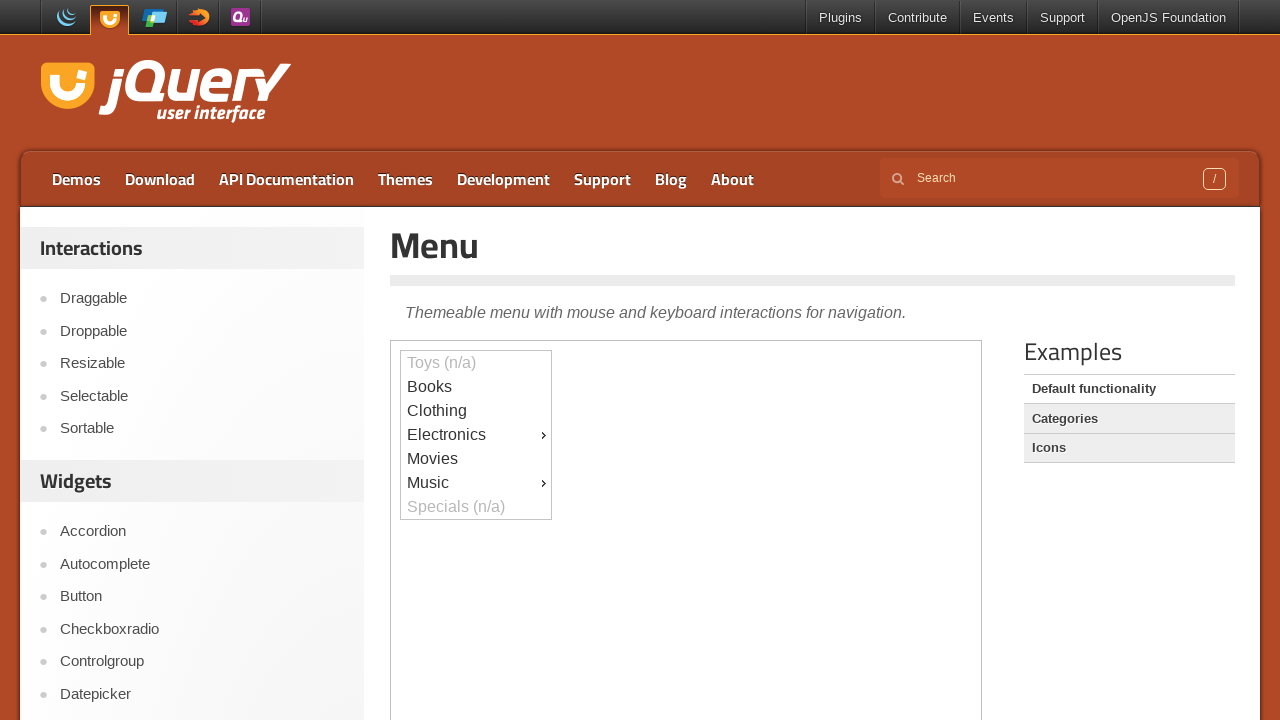

Located iframe on the page
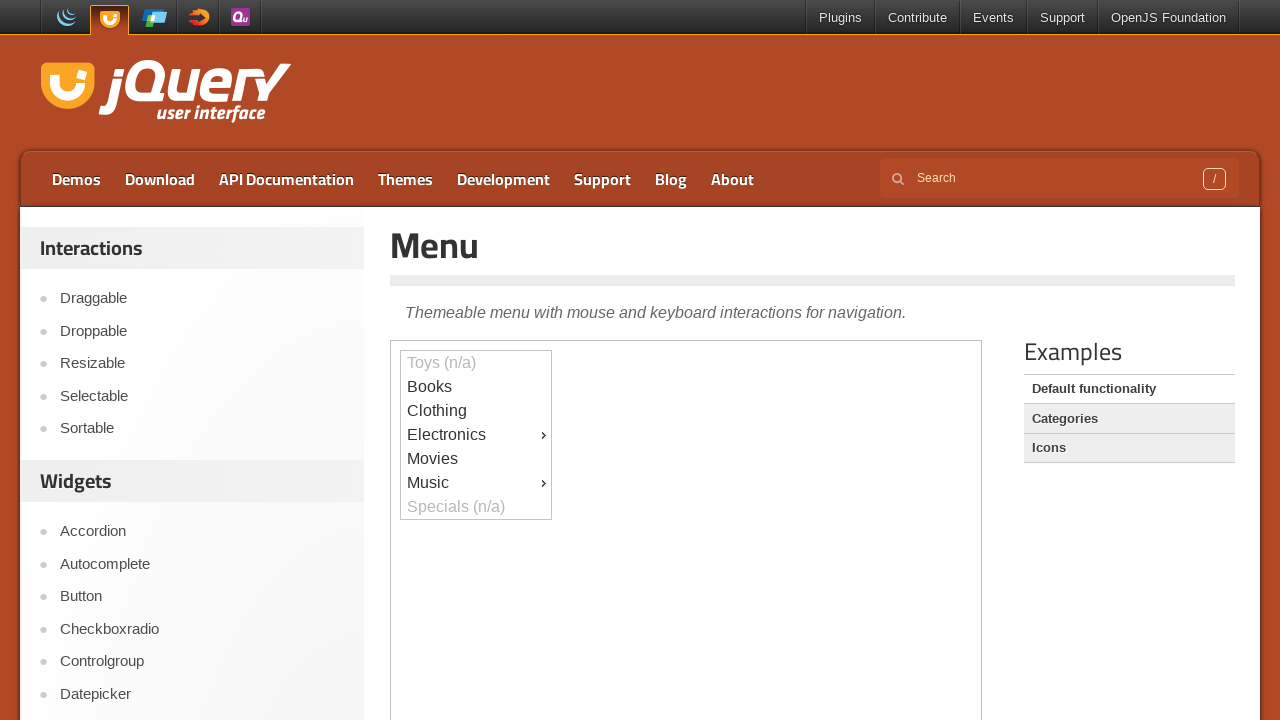

Hovered over parent menu item #ui-id-4 at (476, 435) on iframe >> internal:control=enter-frame >> #ui-id-4
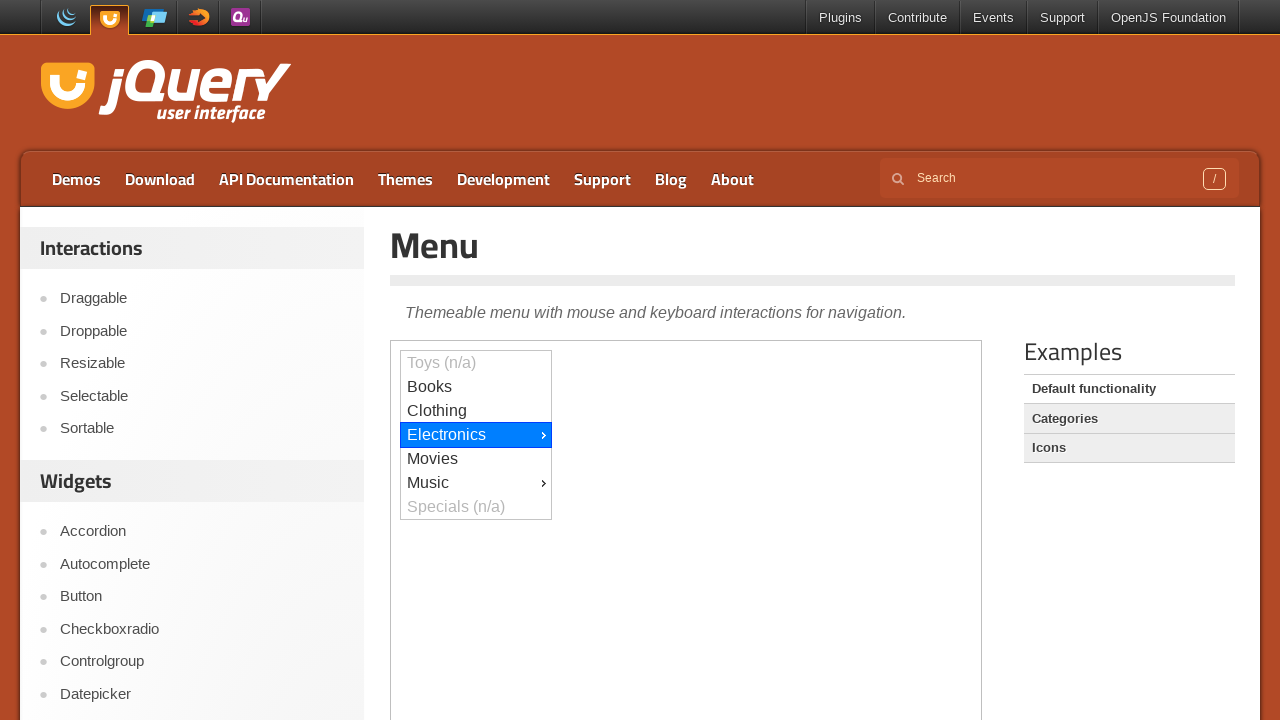

Submenu 'Car Hifi' became visible after hover
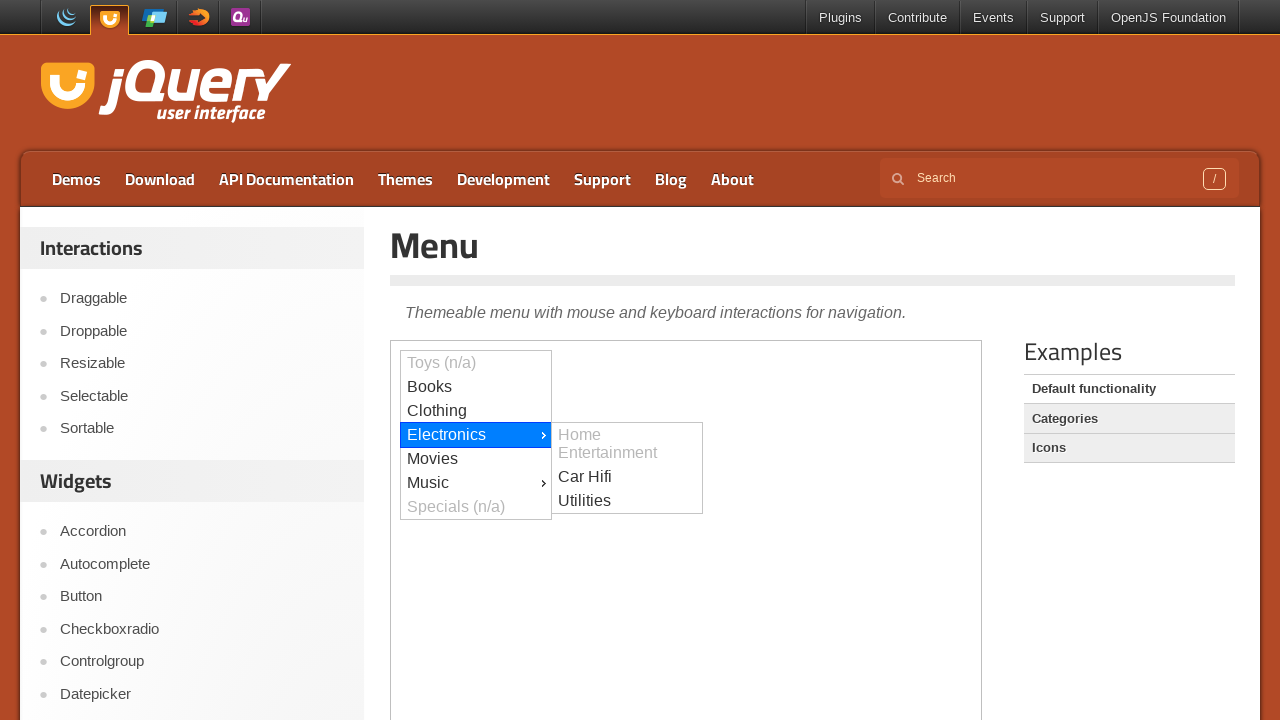

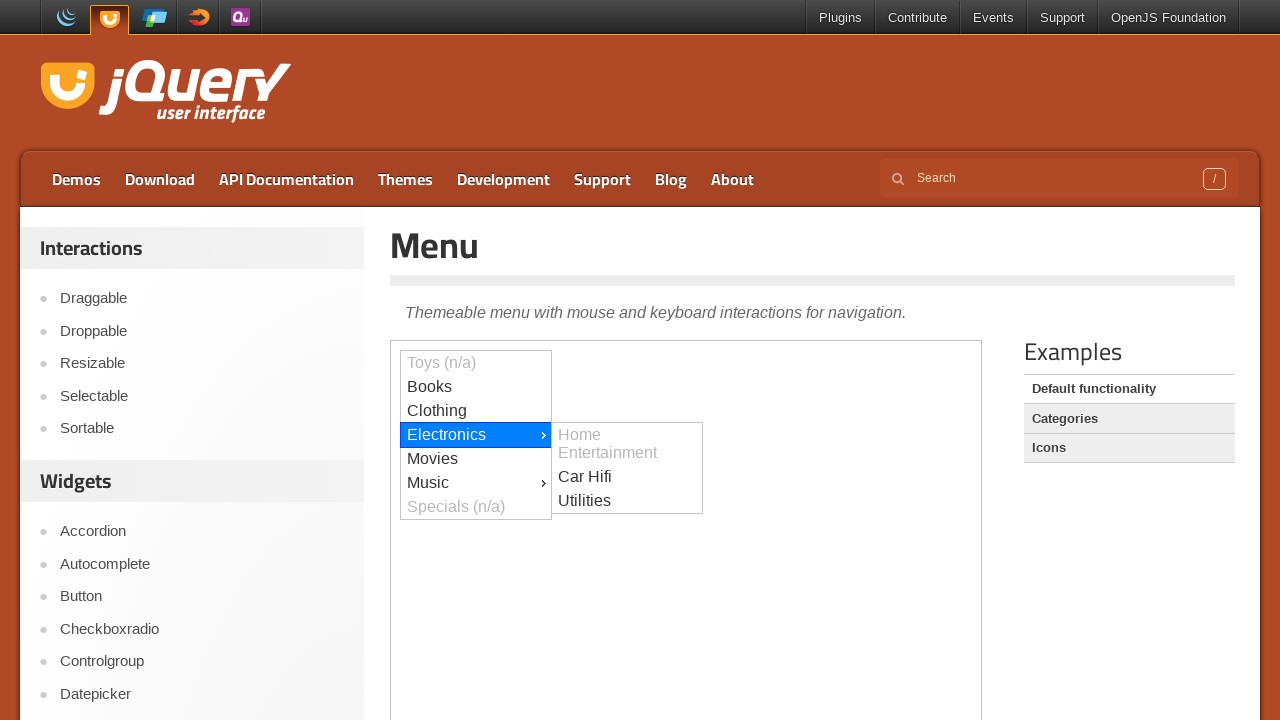